Tests a text box form by filling in user name, email, current address, and permanent address fields, then submitting and verifying the output displays correctly.

Starting URL: https://demoqa.com/text-box

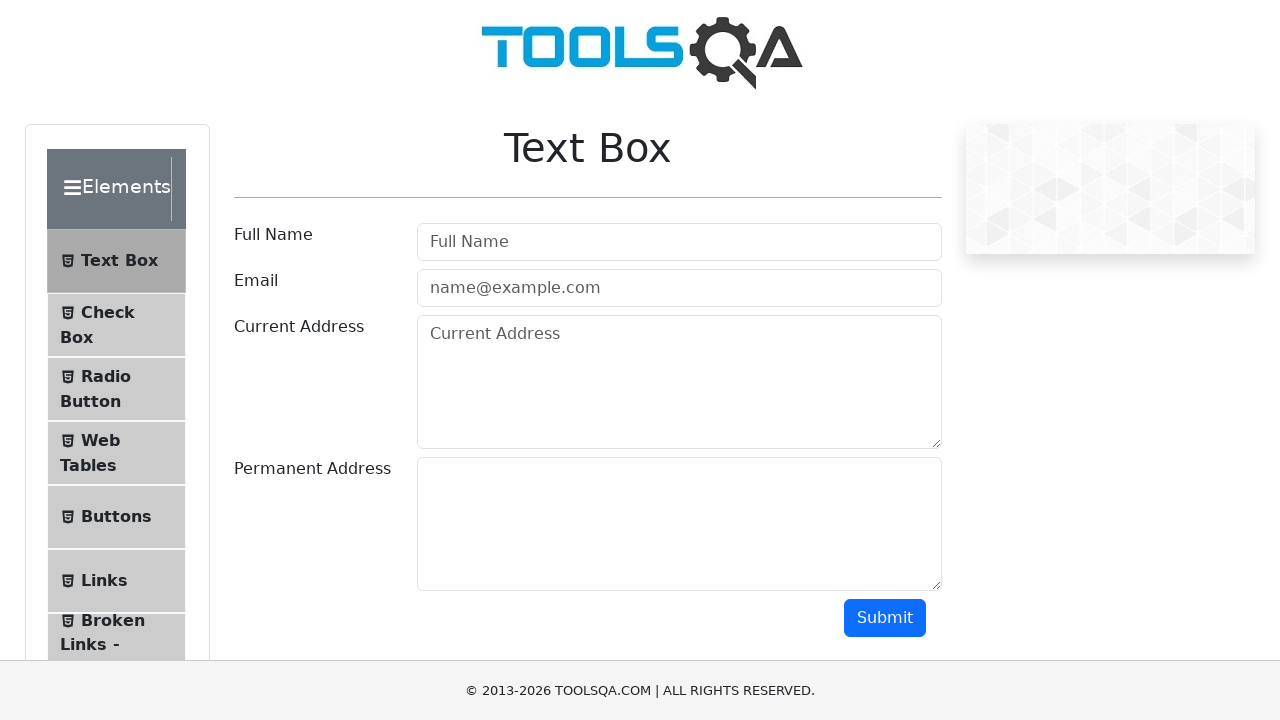

Waited for userName field to be visible
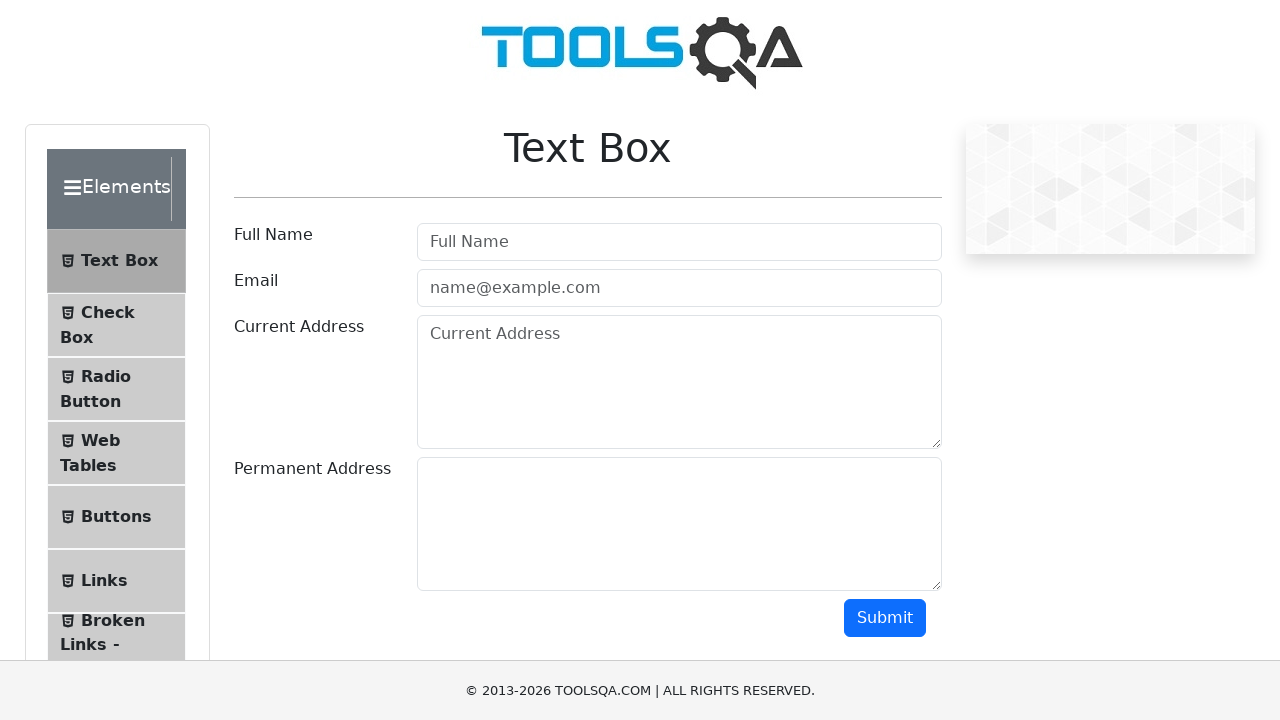

Filled userName field with 'My Name' on #userName
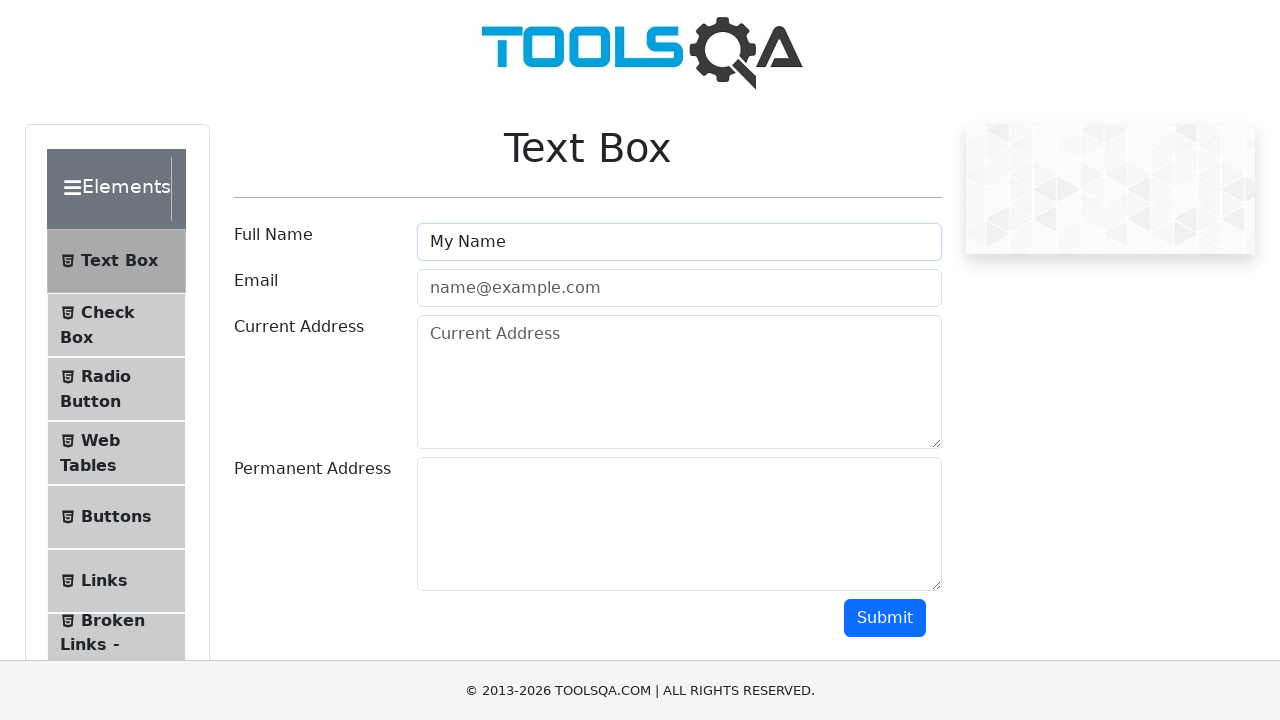

Waited for userEmail field to be visible
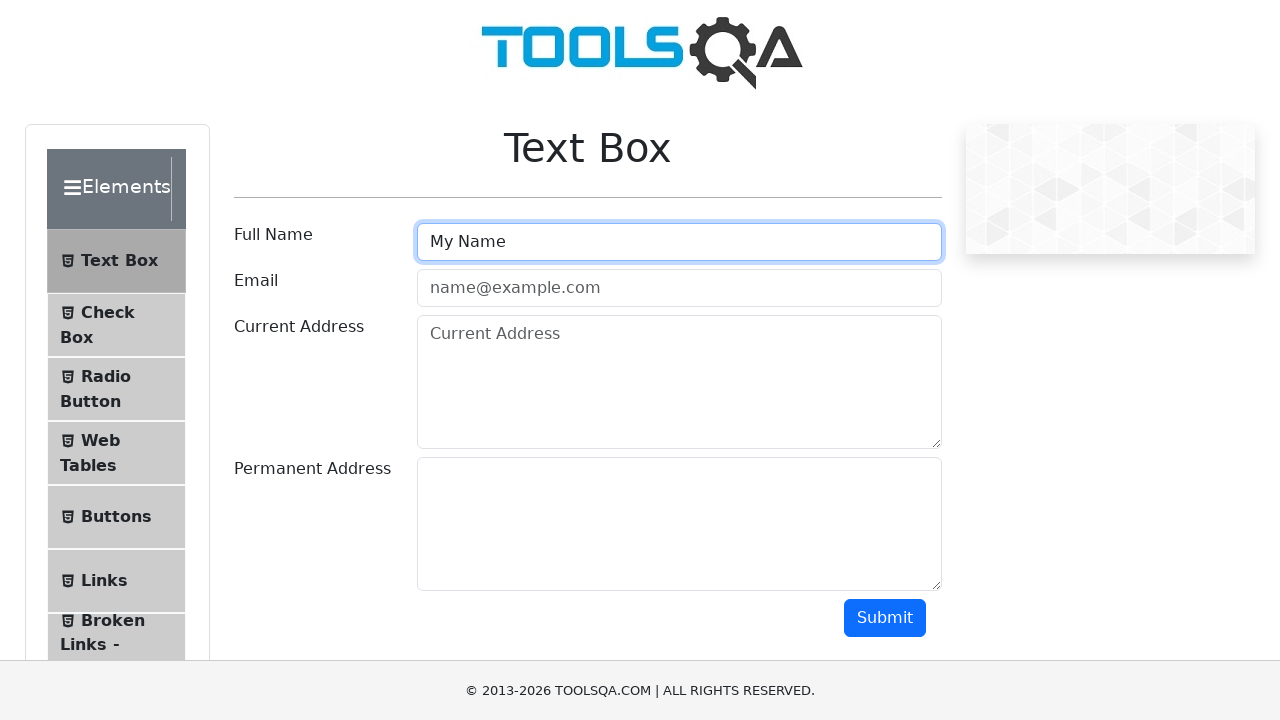

Filled userEmail field with 'email@who.com' on #userEmail
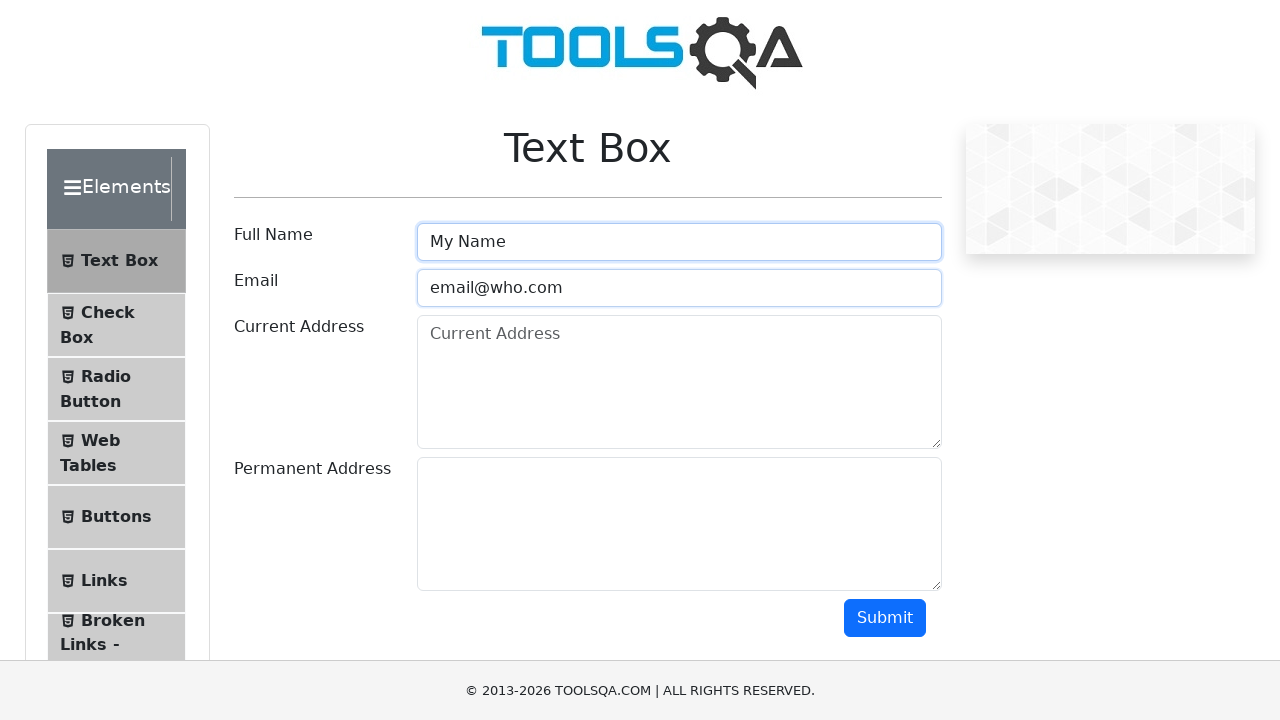

Waited for currentAddress field to be visible
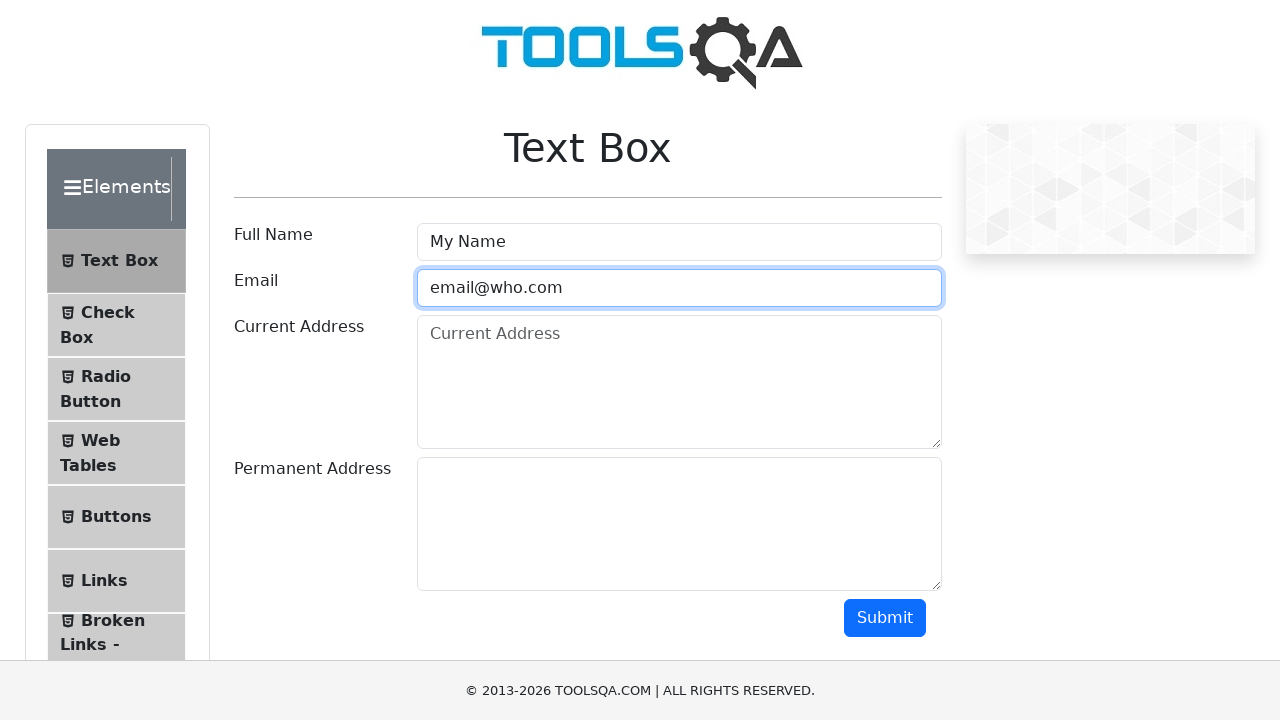

Filled currentAddress field with full address on #currentAddress
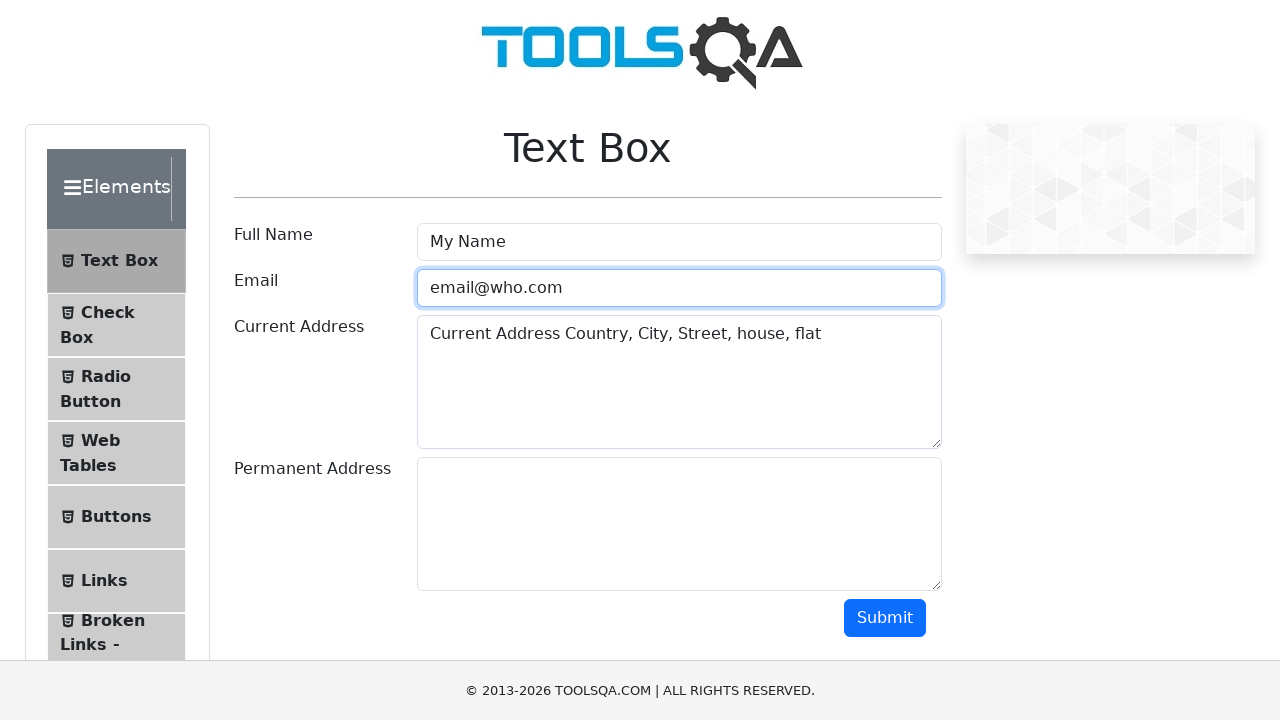

Waited for permanentAddress field to be visible
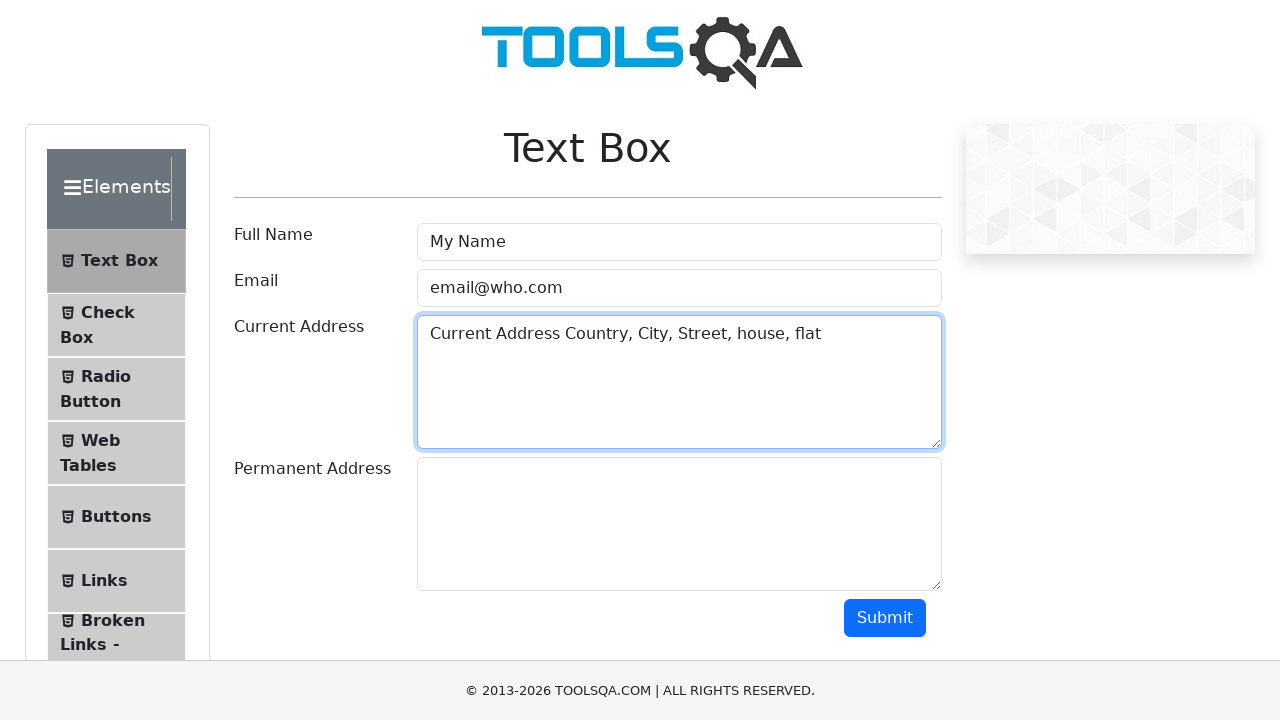

Filled permanentAddress field with full address on #permanentAddress
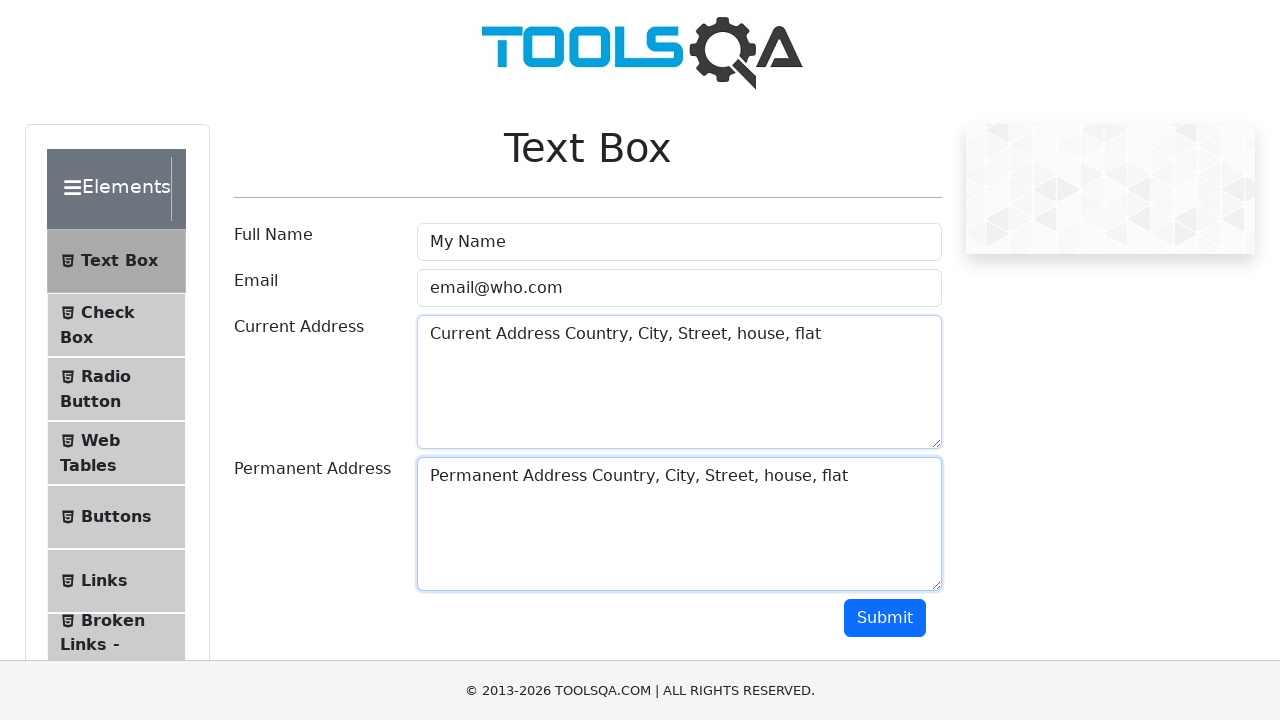

Submitted form by pressing Enter on submit button on #submit
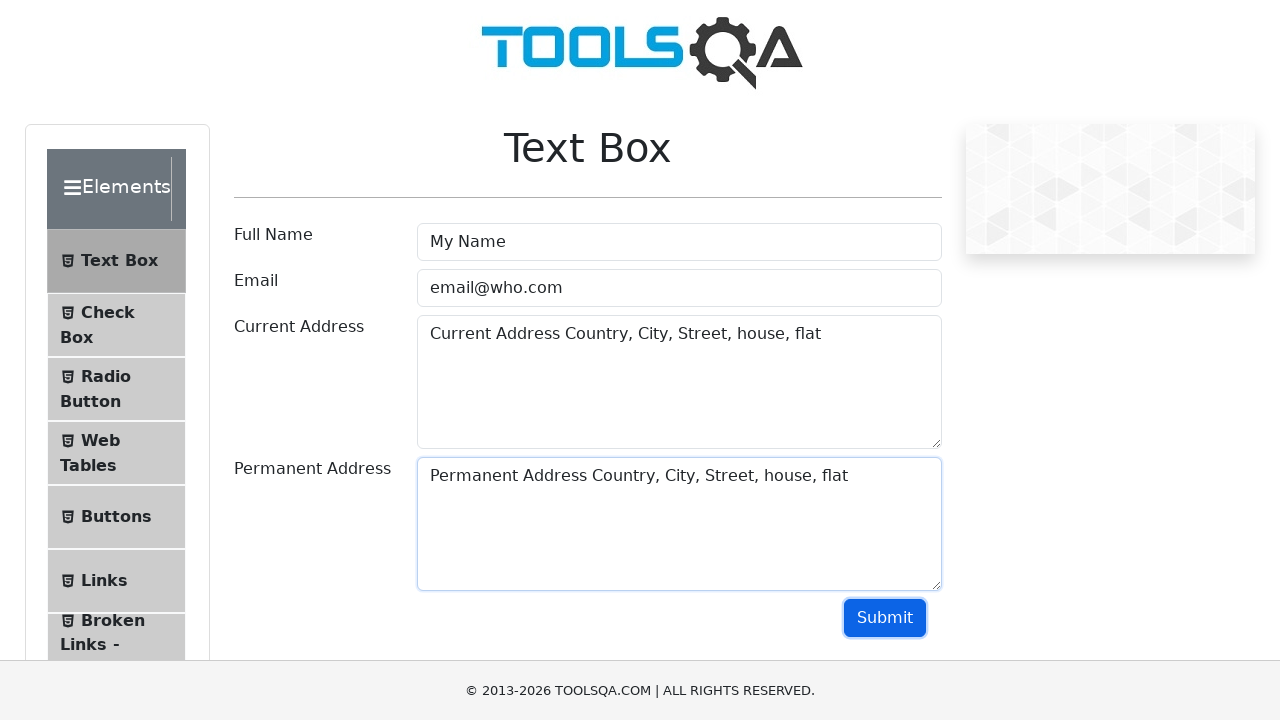

Verified name field in output is visible
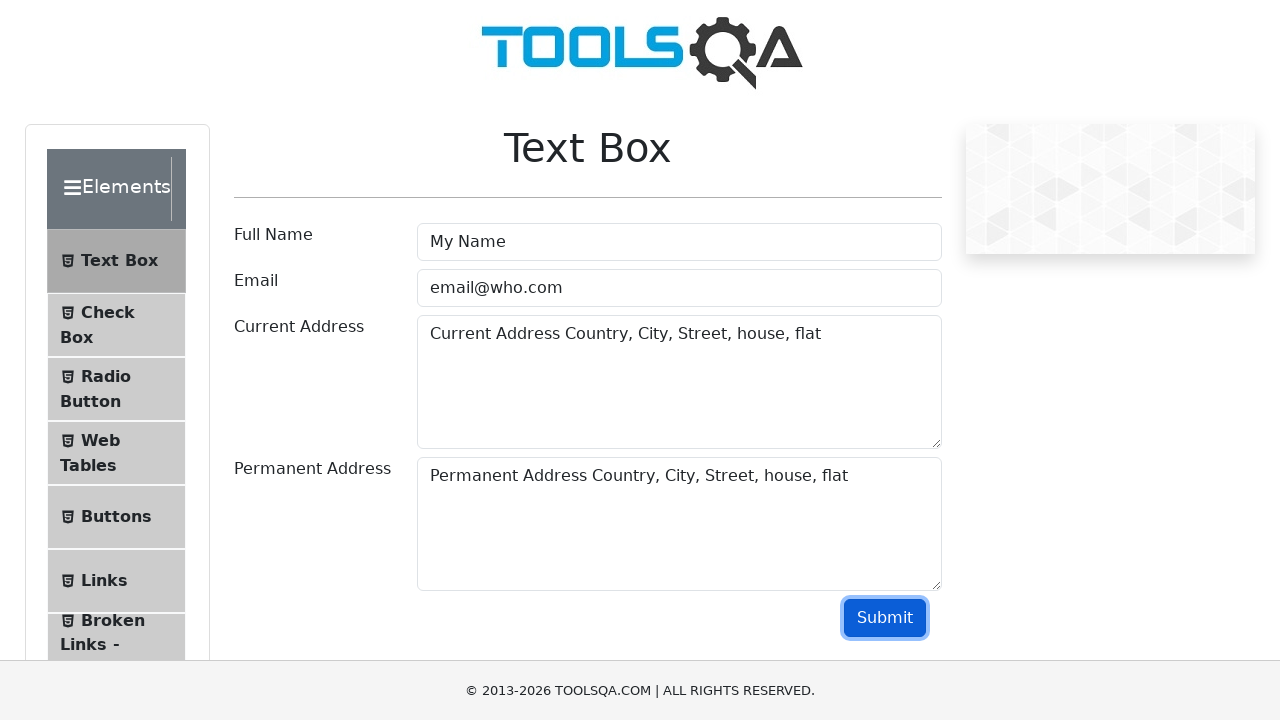

Verified email field in output is visible
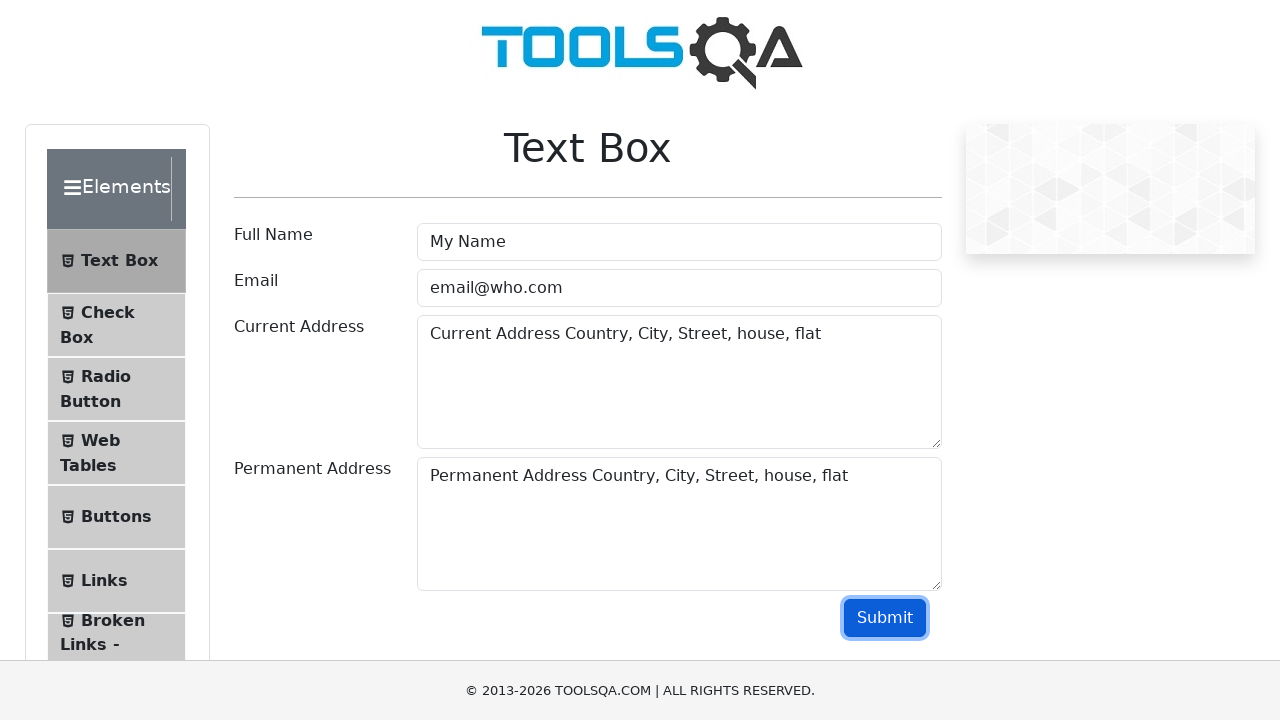

Verified currentAddress field in output is visible
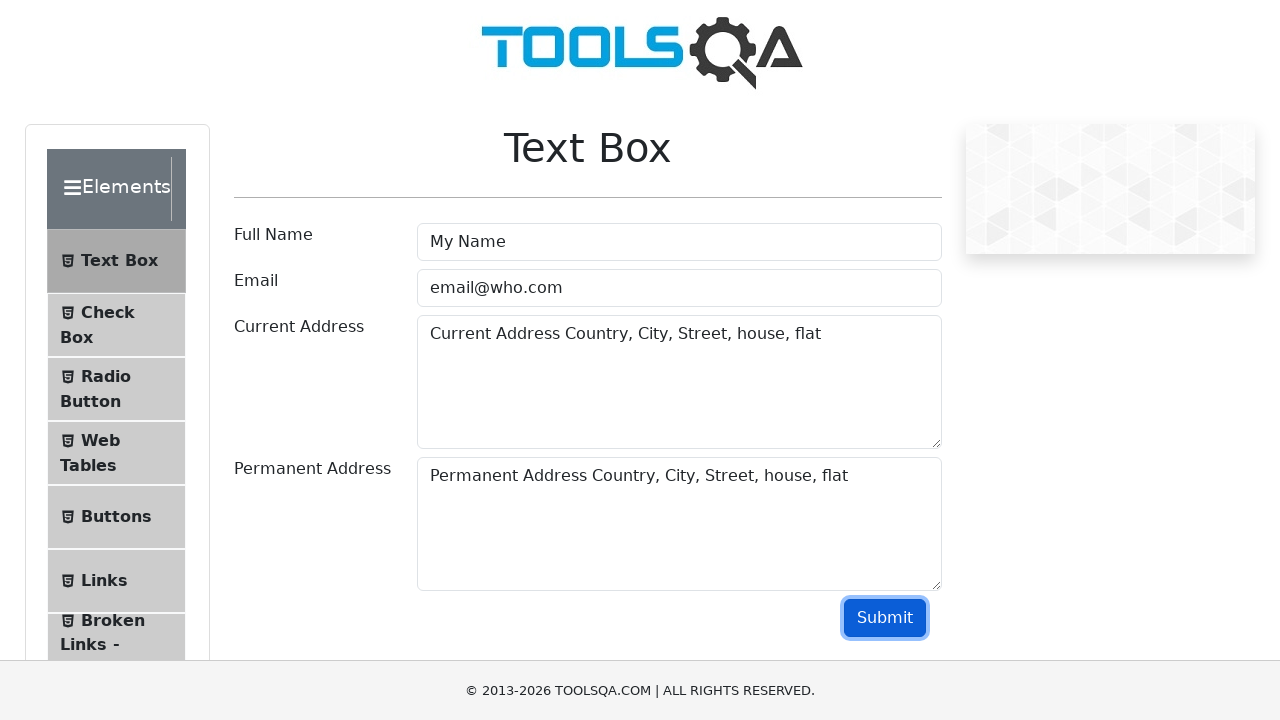

Verified permanentAddress field in output is visible
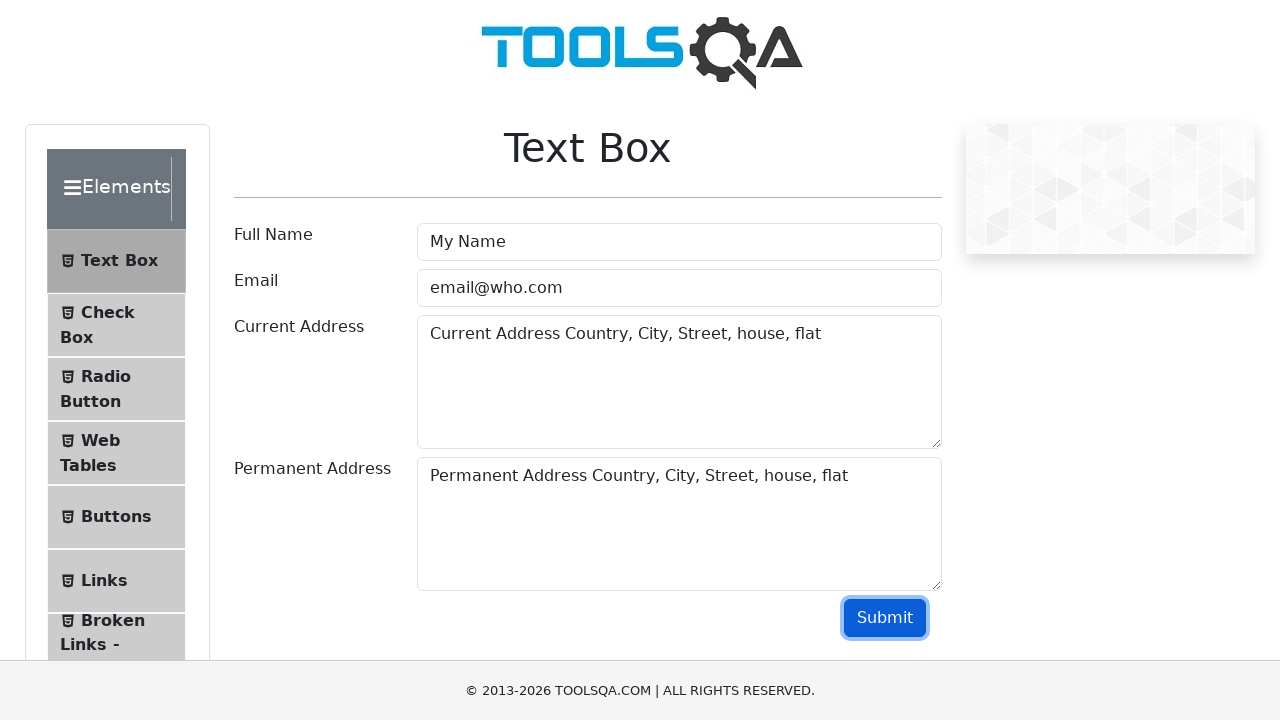

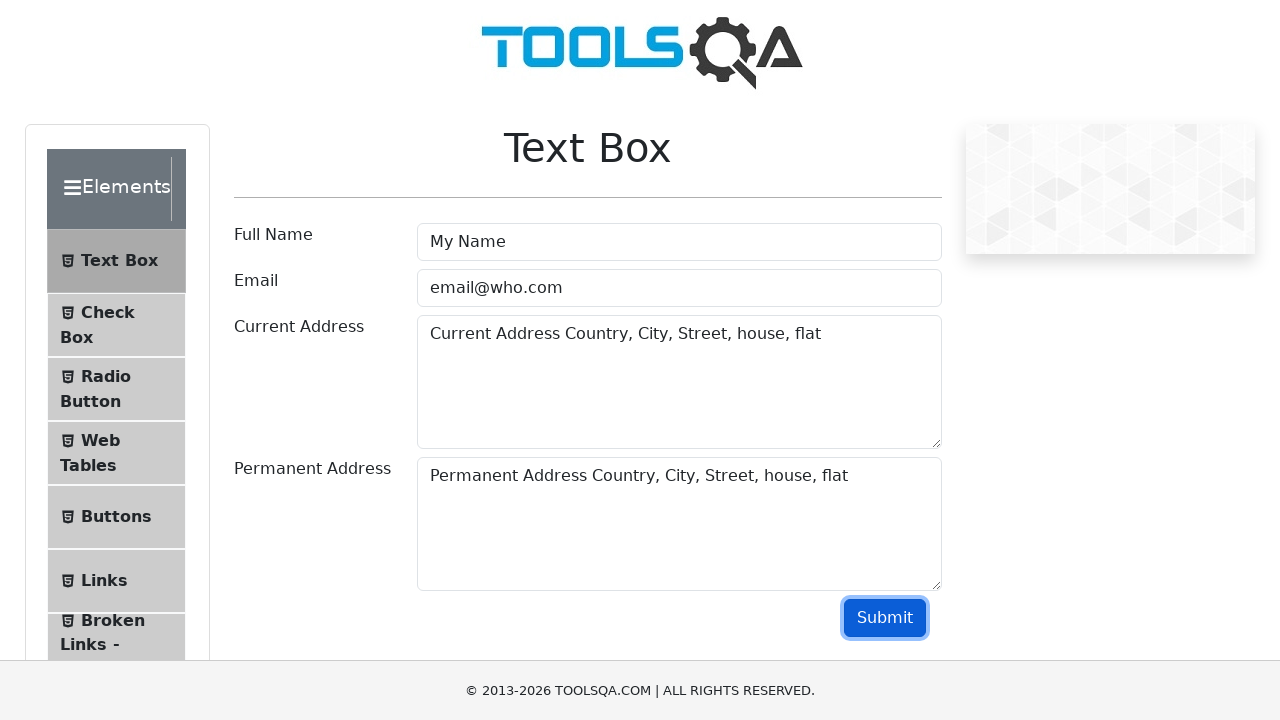